Tests adding product to cart by clicking on product, then Add to cart button

Starting URL: https://www.demoblaze.com

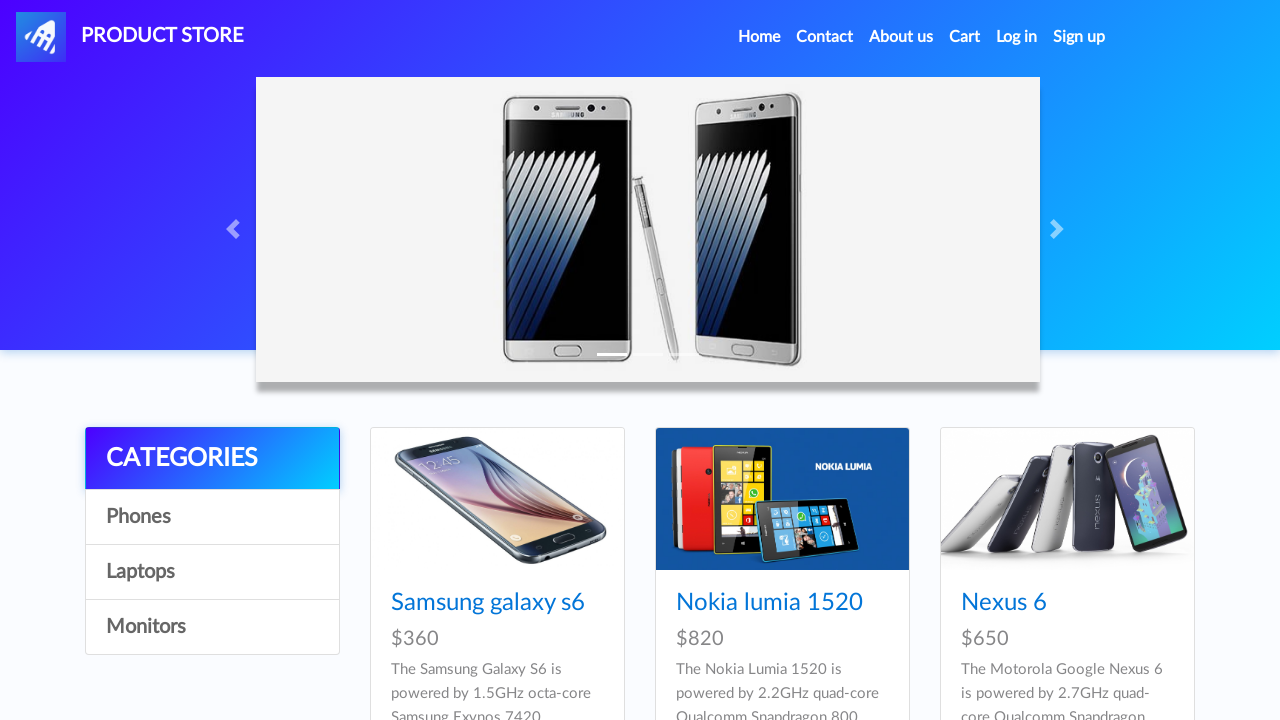

Clicked on Samsung galaxy s6 product at (488, 603) on text=Samsung galaxy s6
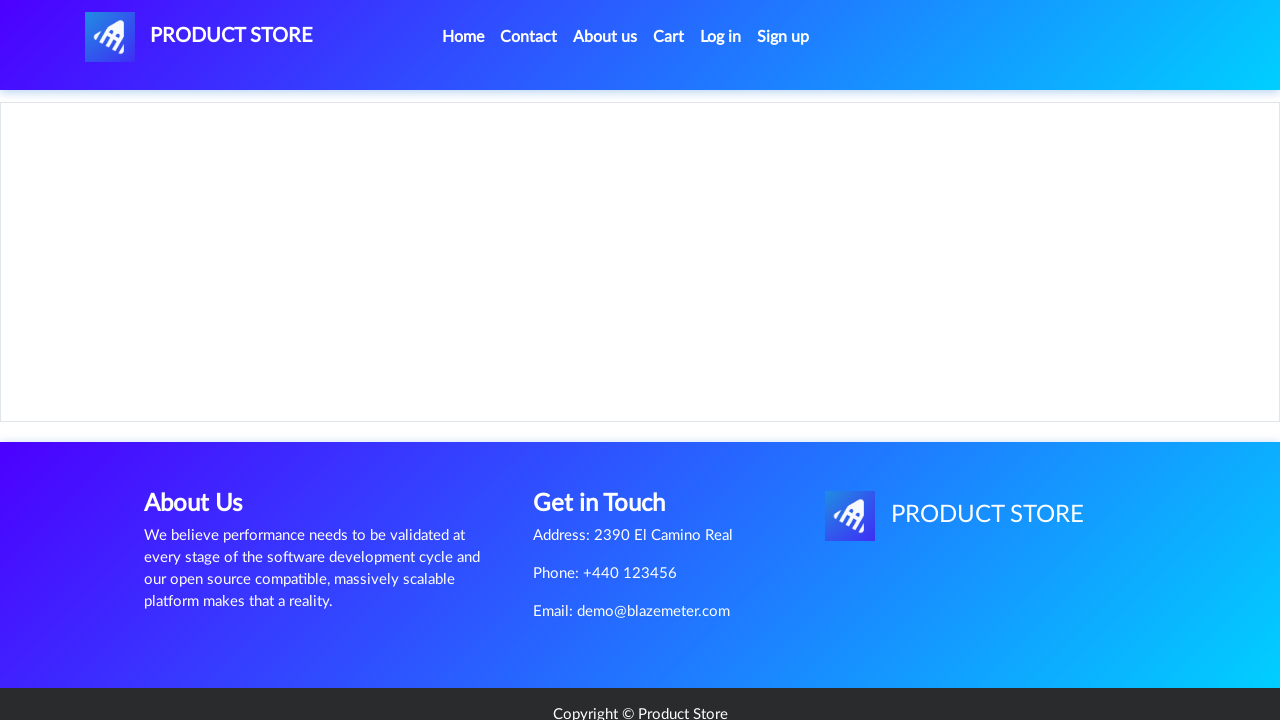

Product page loaded successfully
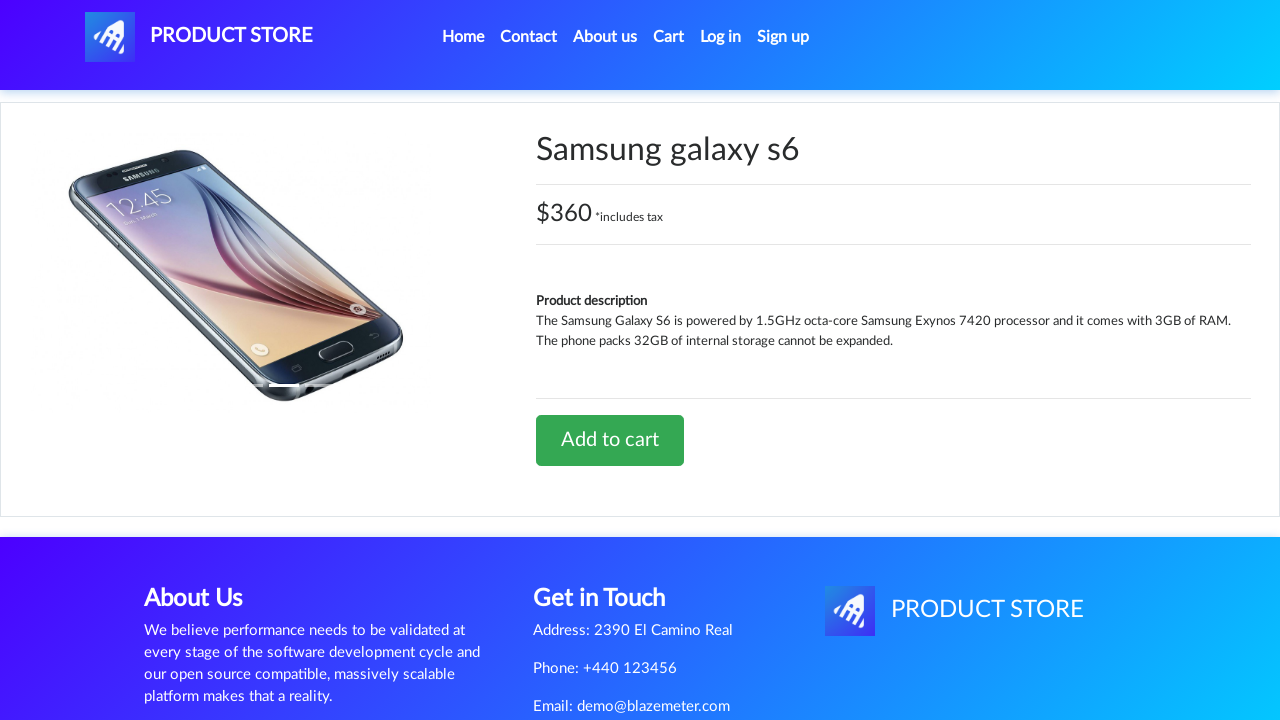

Clicked Add to cart button at (610, 440) on text=Add to cart
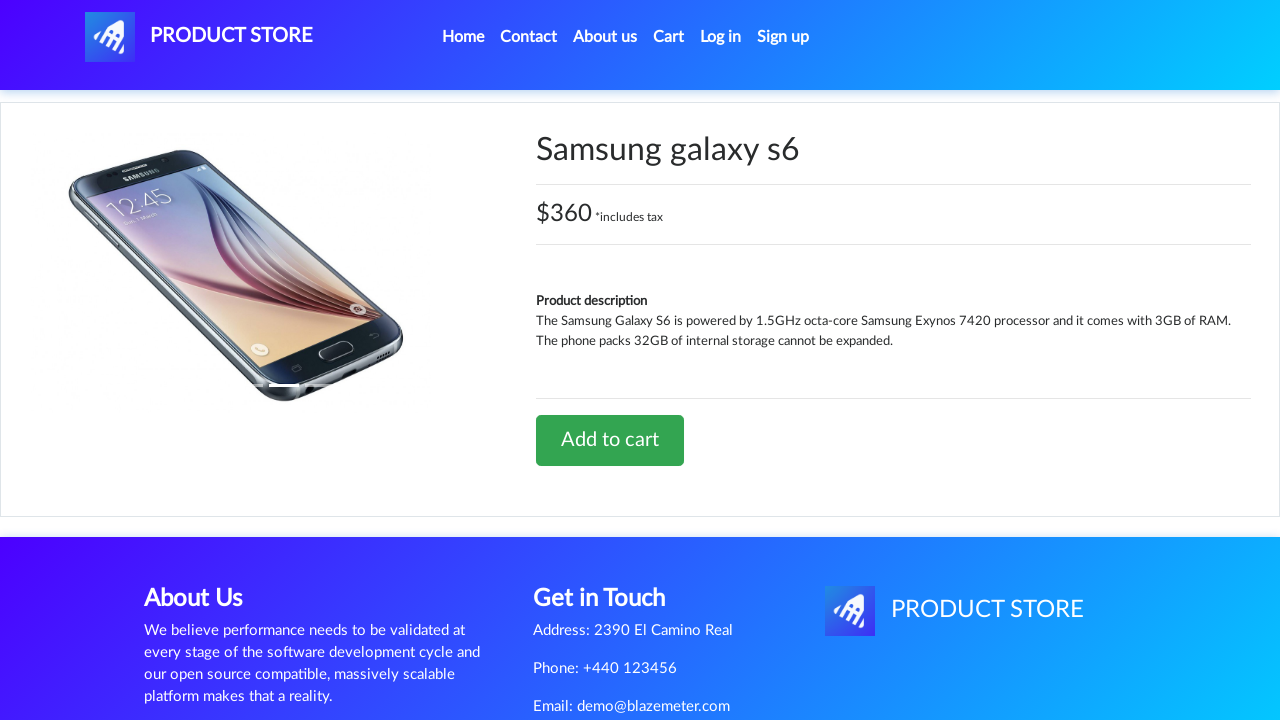

Set up alert dialog handler and accepted confirmation
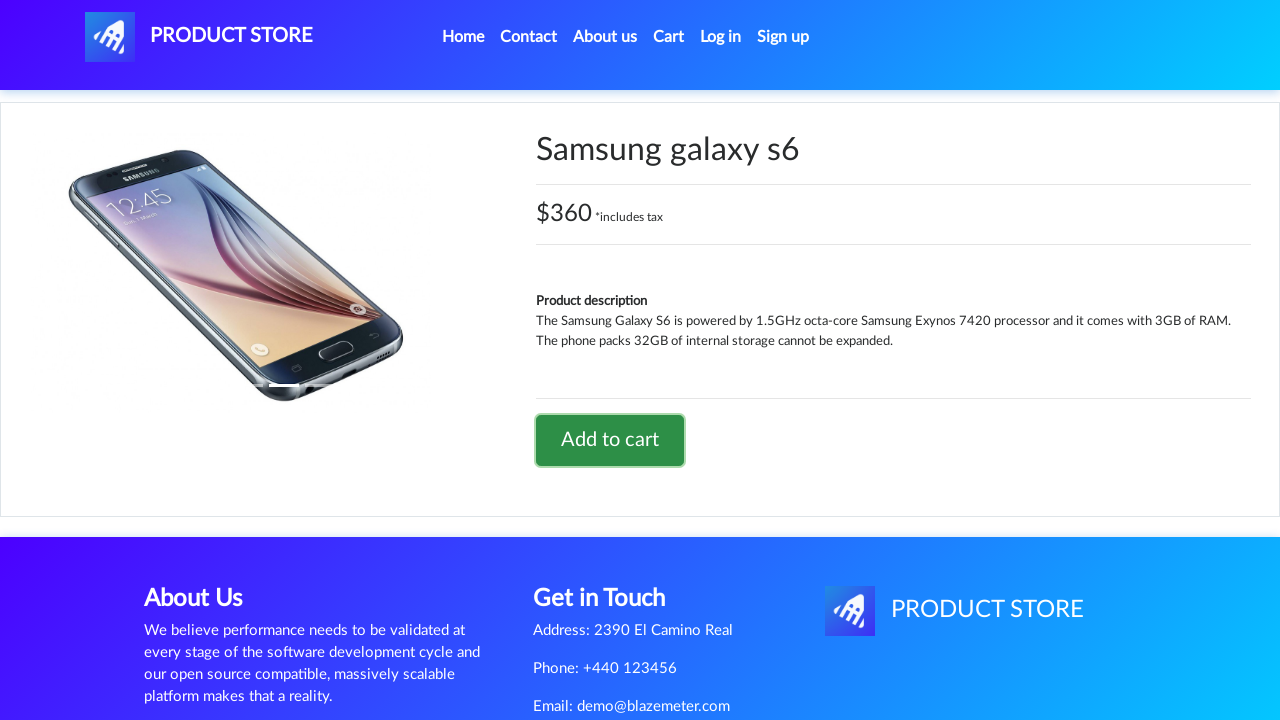

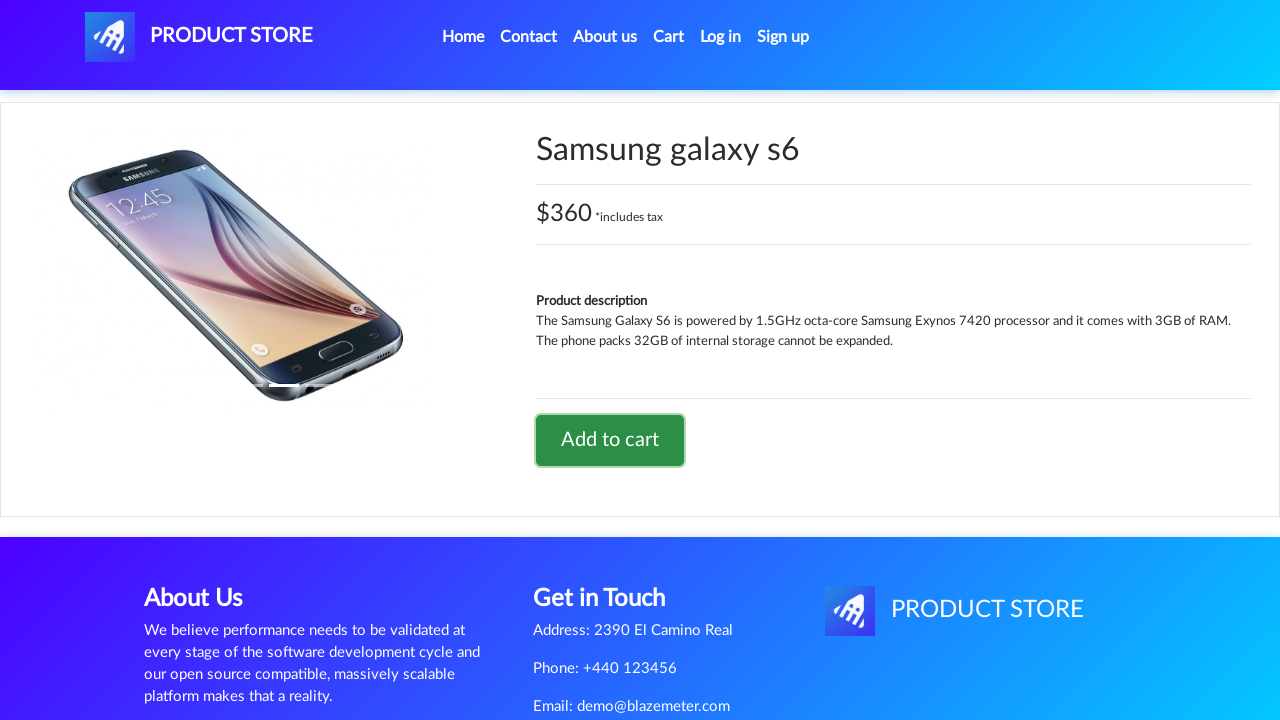